Tests email format validation by filling the contact form with a name, email, and message then submitting

Starting URL: https://parabank.parasoft.com/parabank/contact.htm

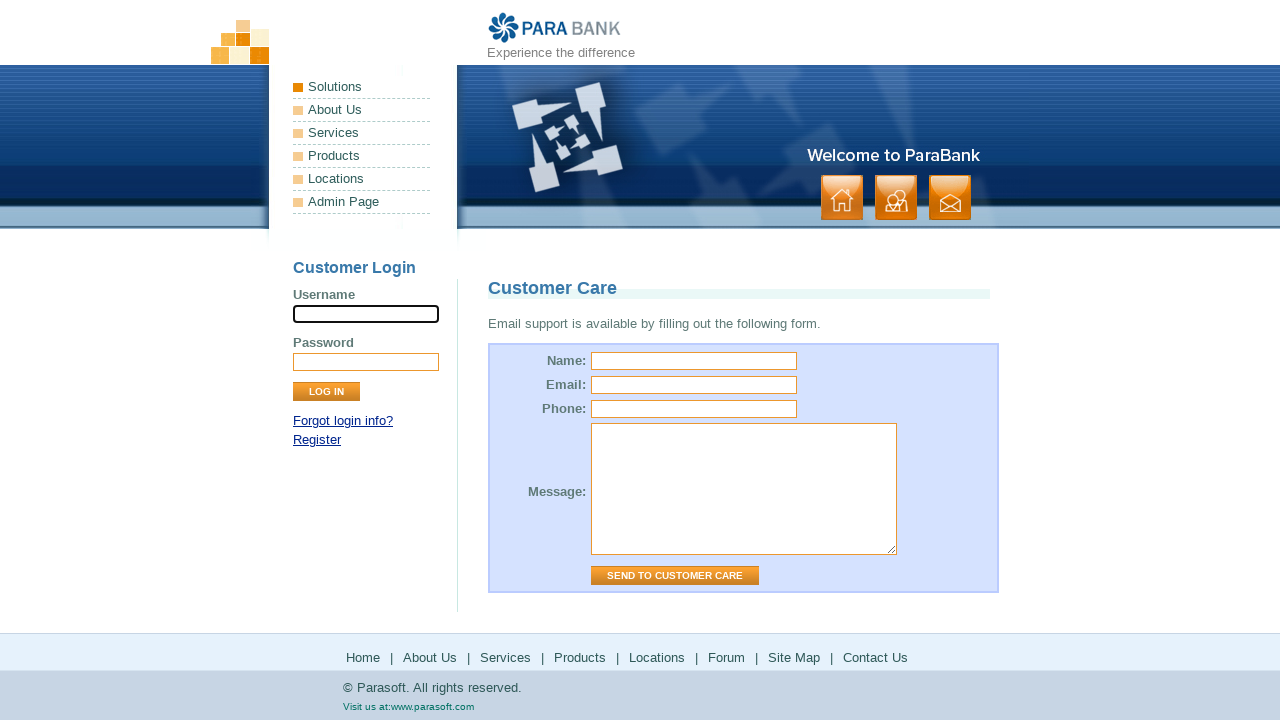

Filled name field with 'Starling' on #name
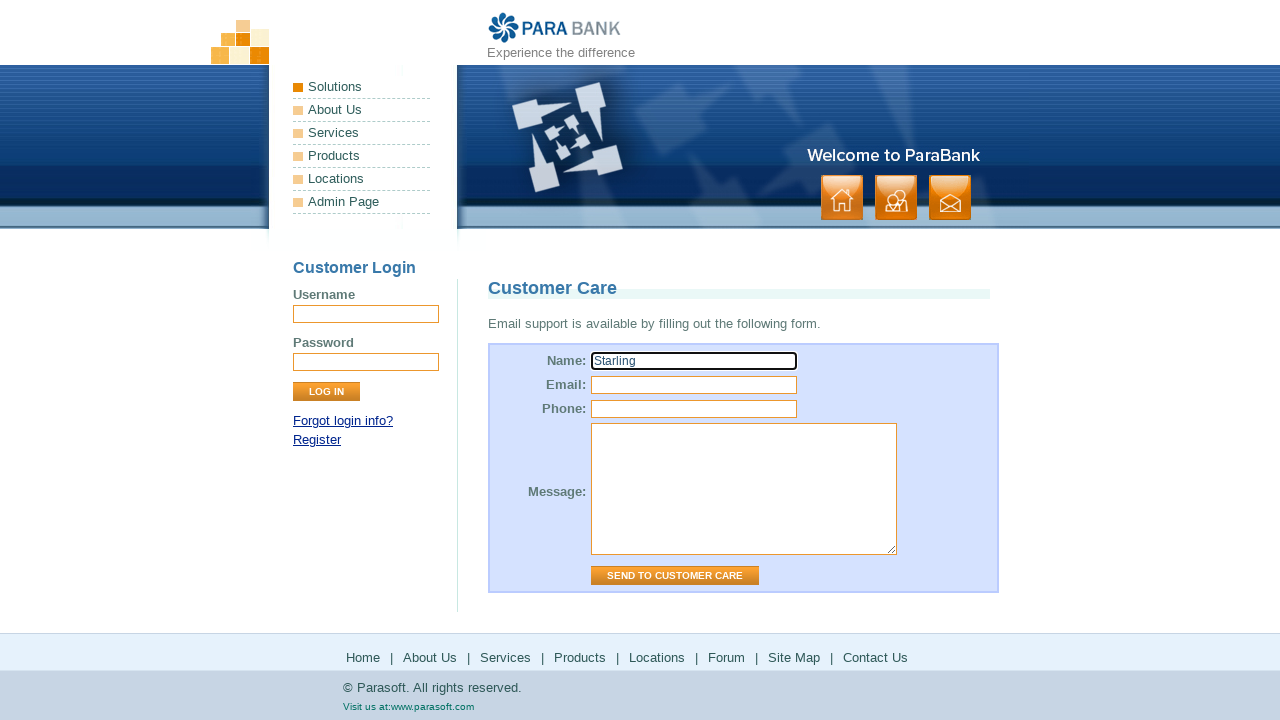

Filled email field with 'sdeg@yahoo.com' on #email
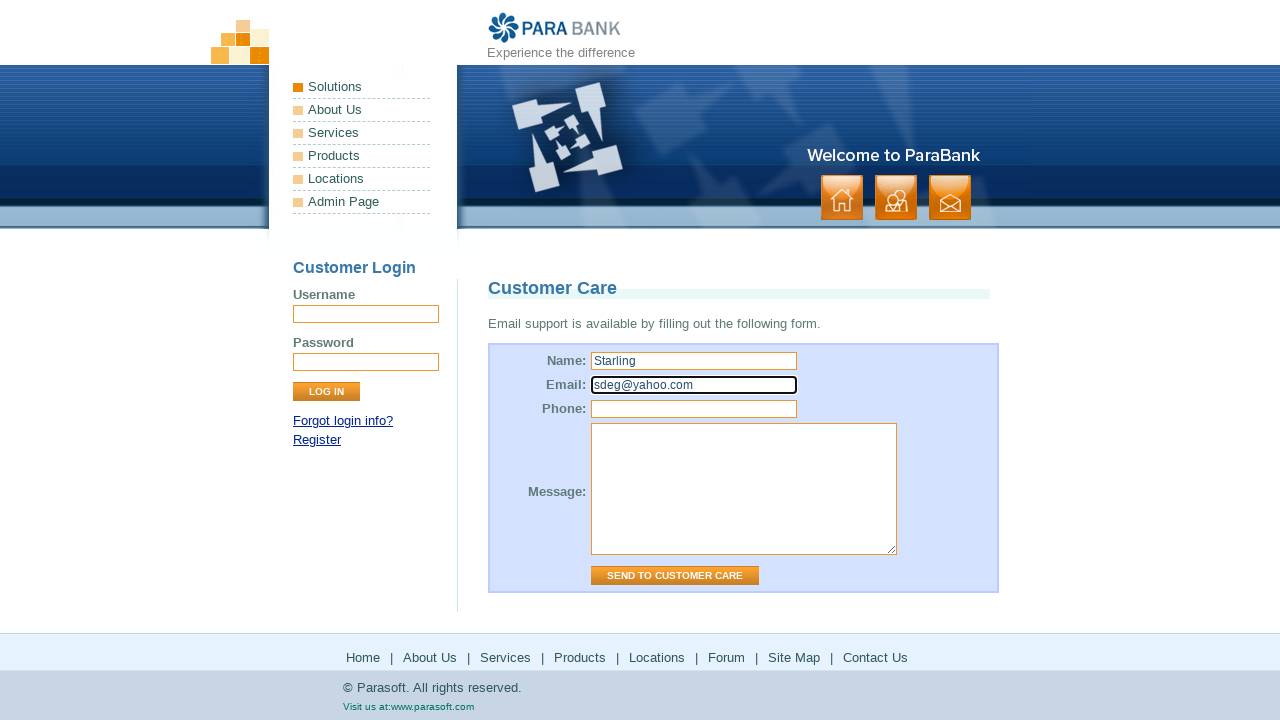

Filled message field with 'Test message' on #message
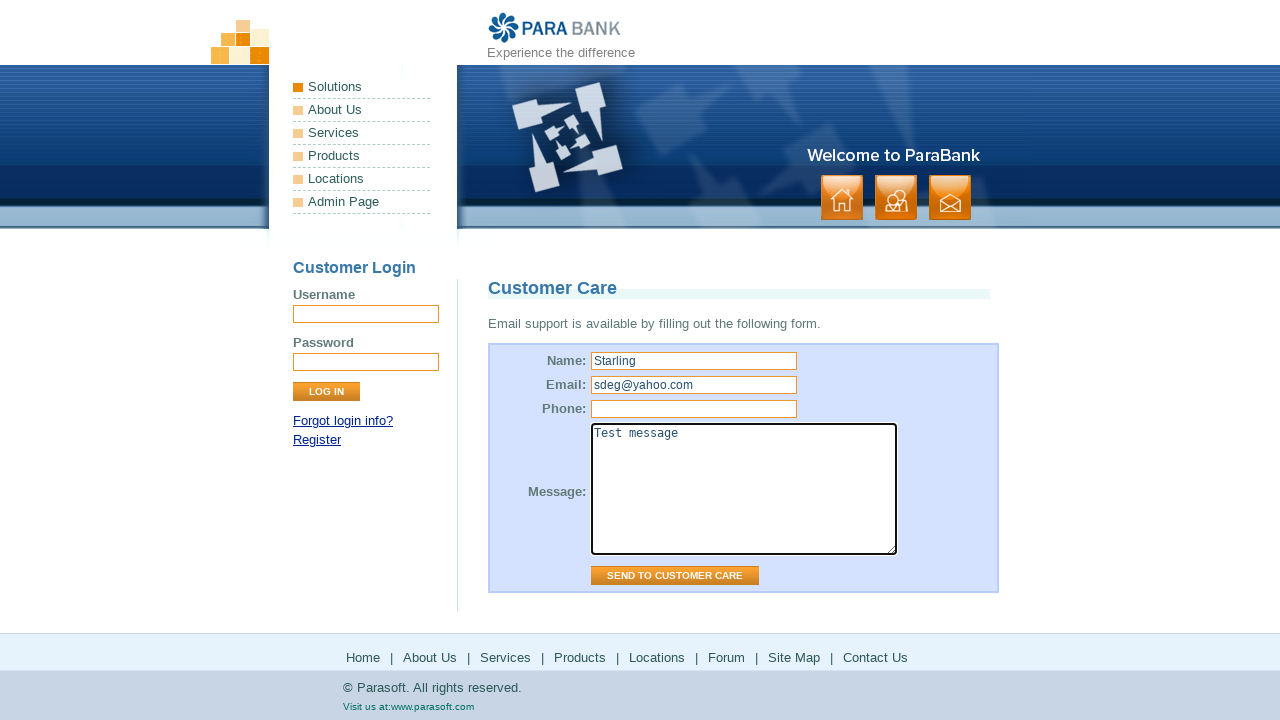

Clicked 'Send to Customer Care' button to submit contact form at (675, 576) on input[value="Send to Customer Care"]
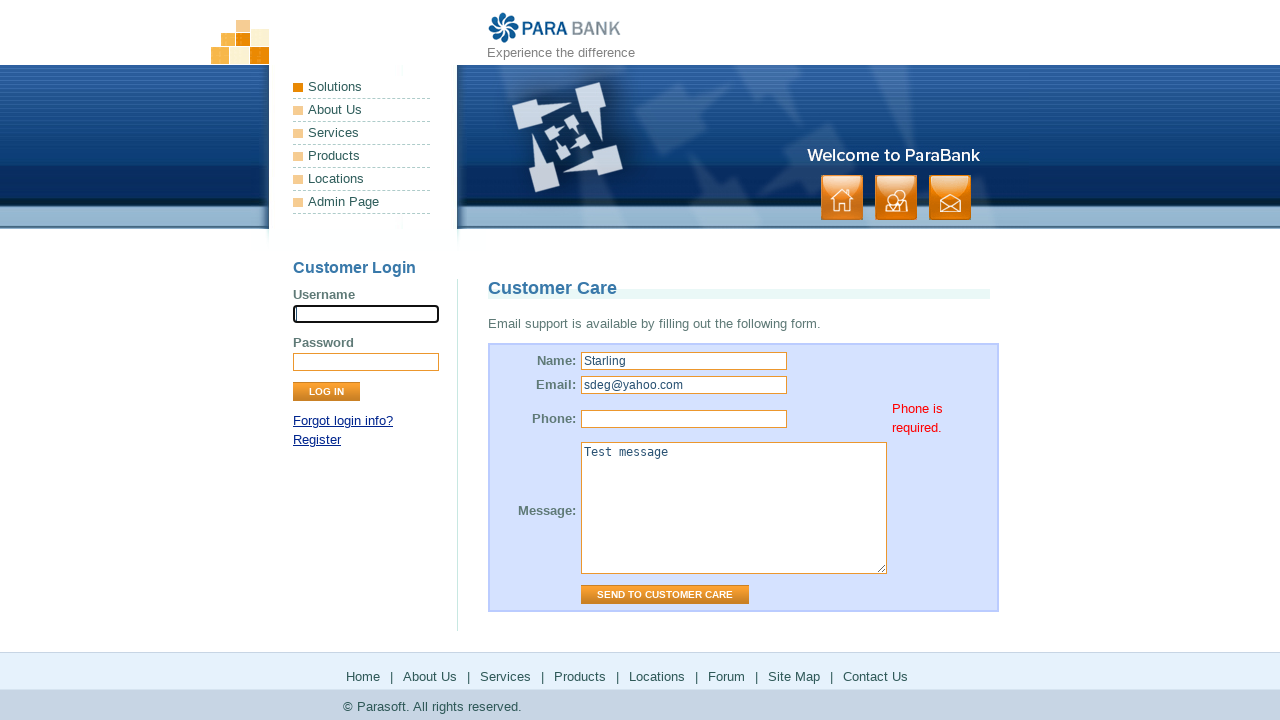

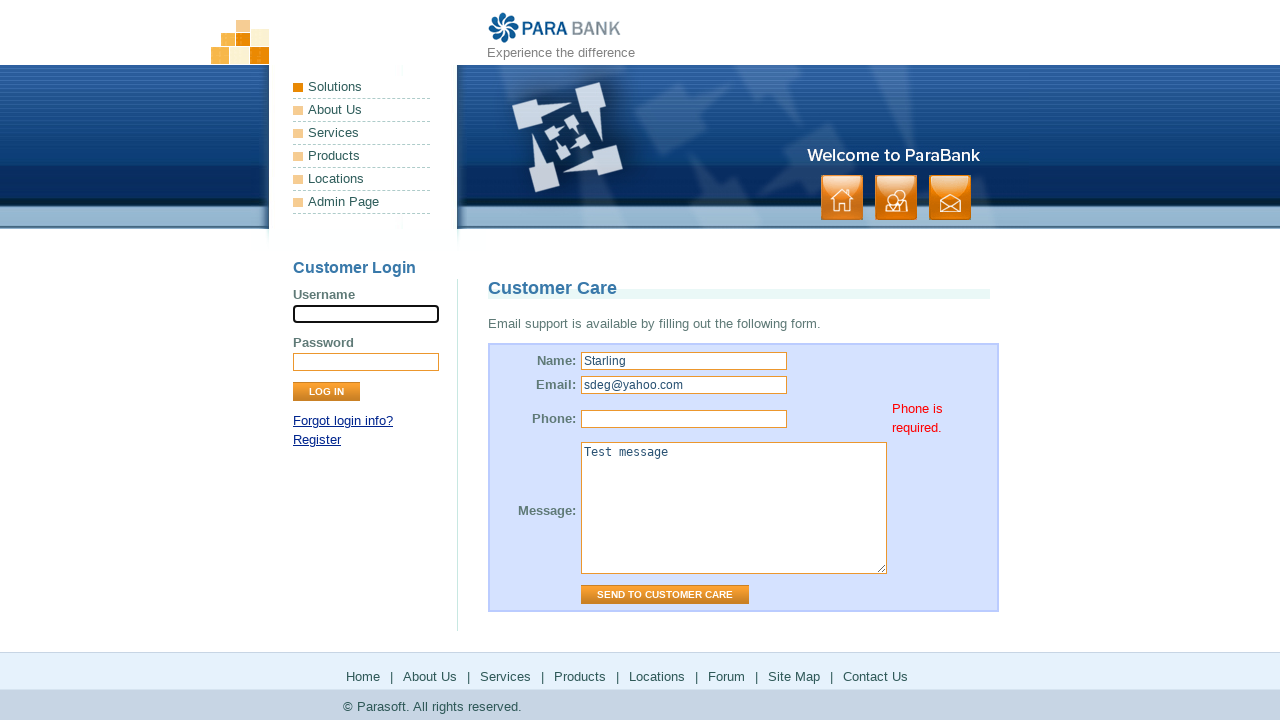